Tests element display functionality by checking if various form elements are visible and interacting with them

Starting URL: https://automationfc.github.io/basic-form/index.html

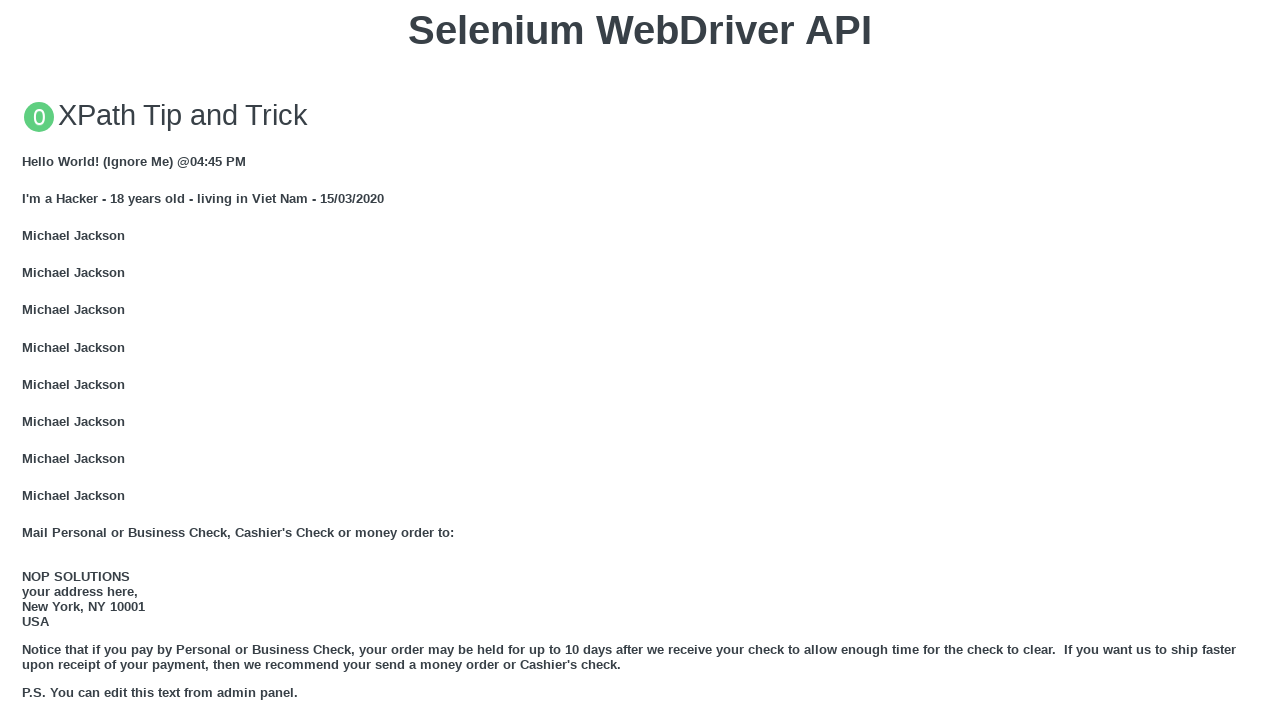

Verified email textbox is visible
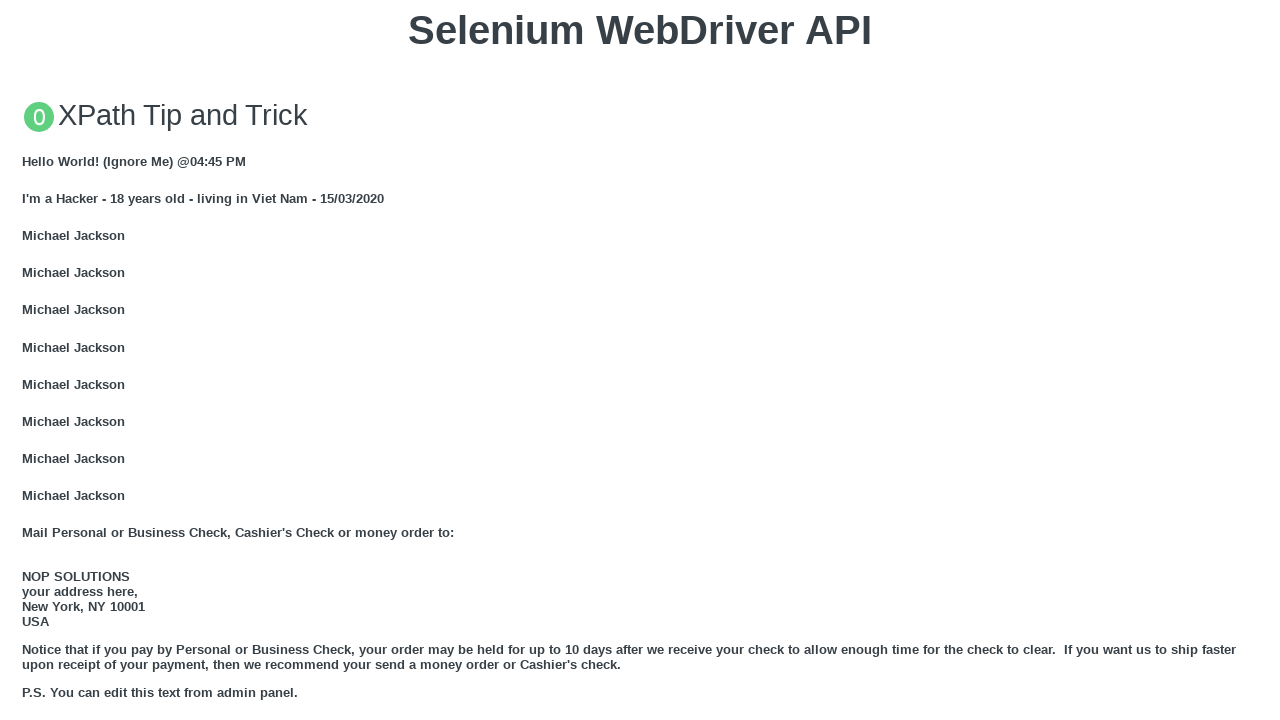

Filled email textbox with 'Automation Testing' on xpath=//input[@name='user_email']
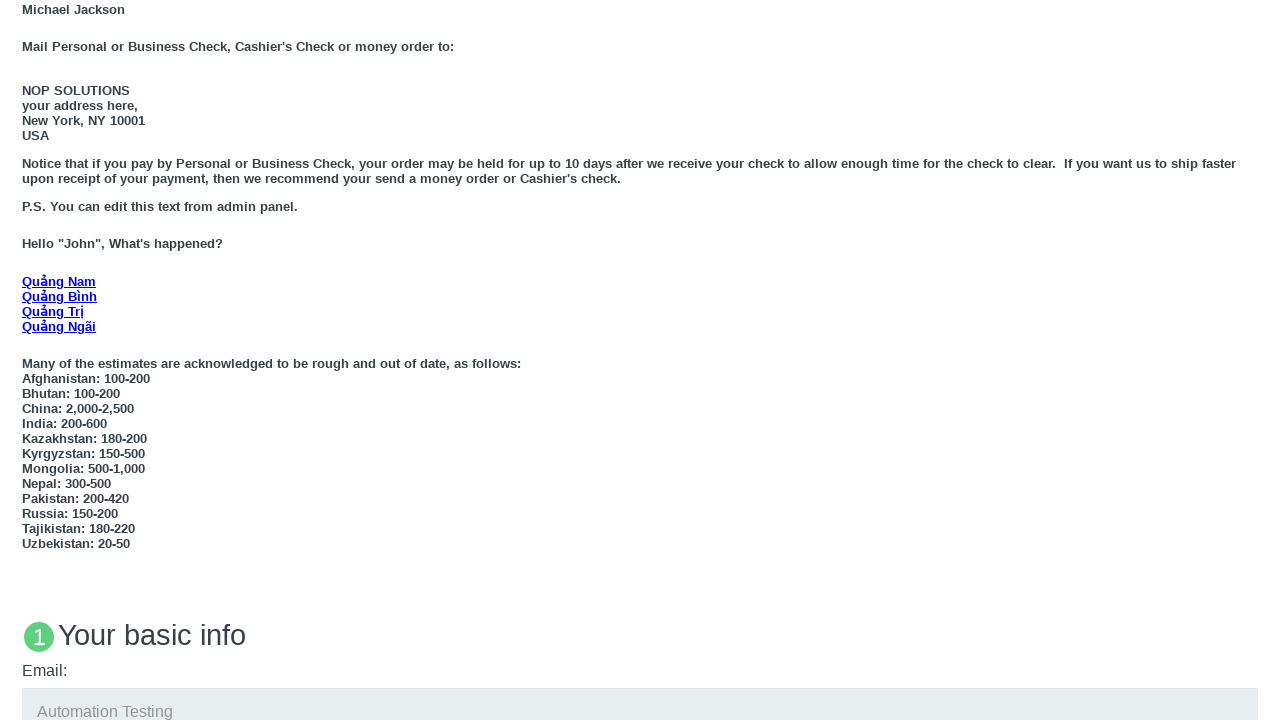

Verified 'Age under 18' radio button is visible
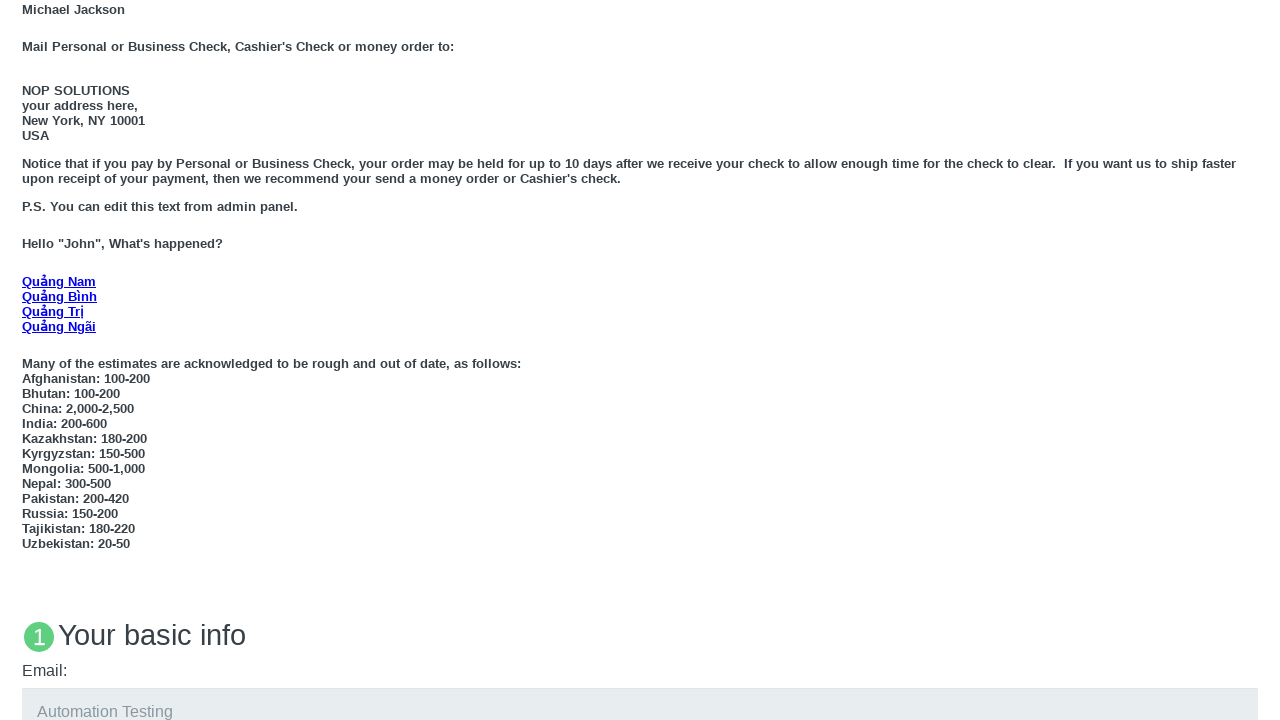

Clicked 'Age under 18' radio button at (28, 360) on xpath=//input[@id='under_18']
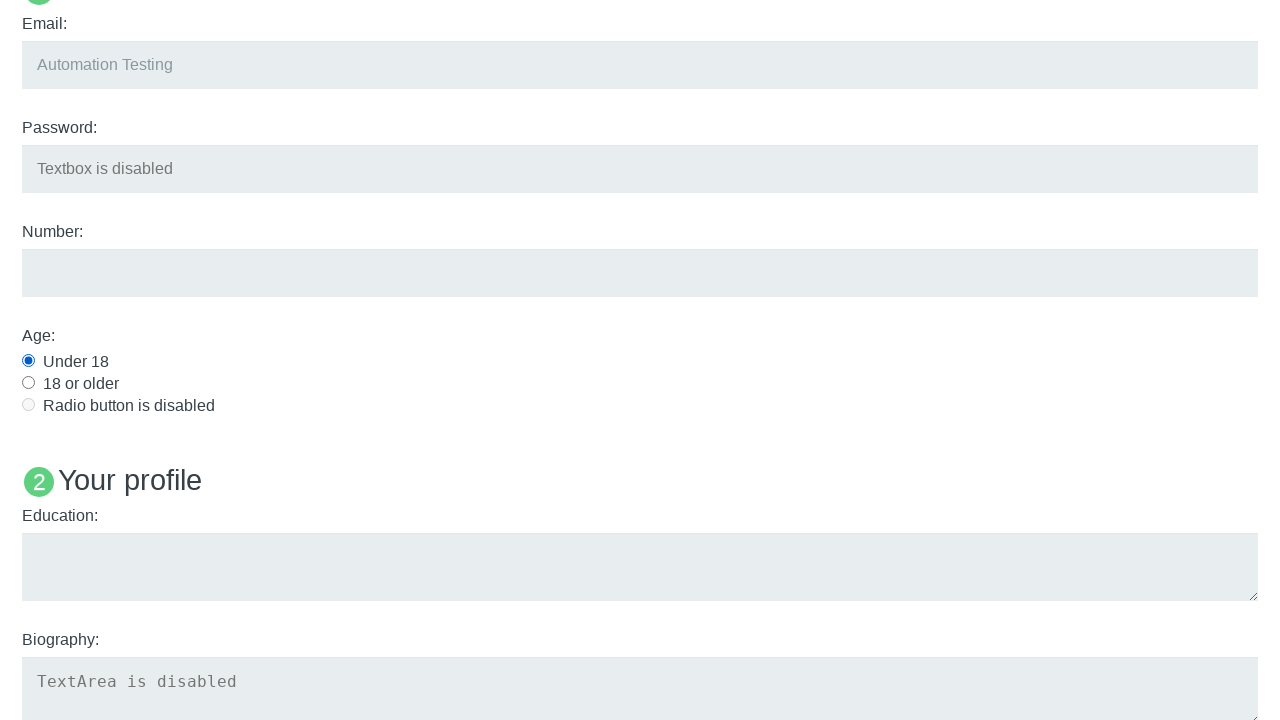

Verified education textarea is visible
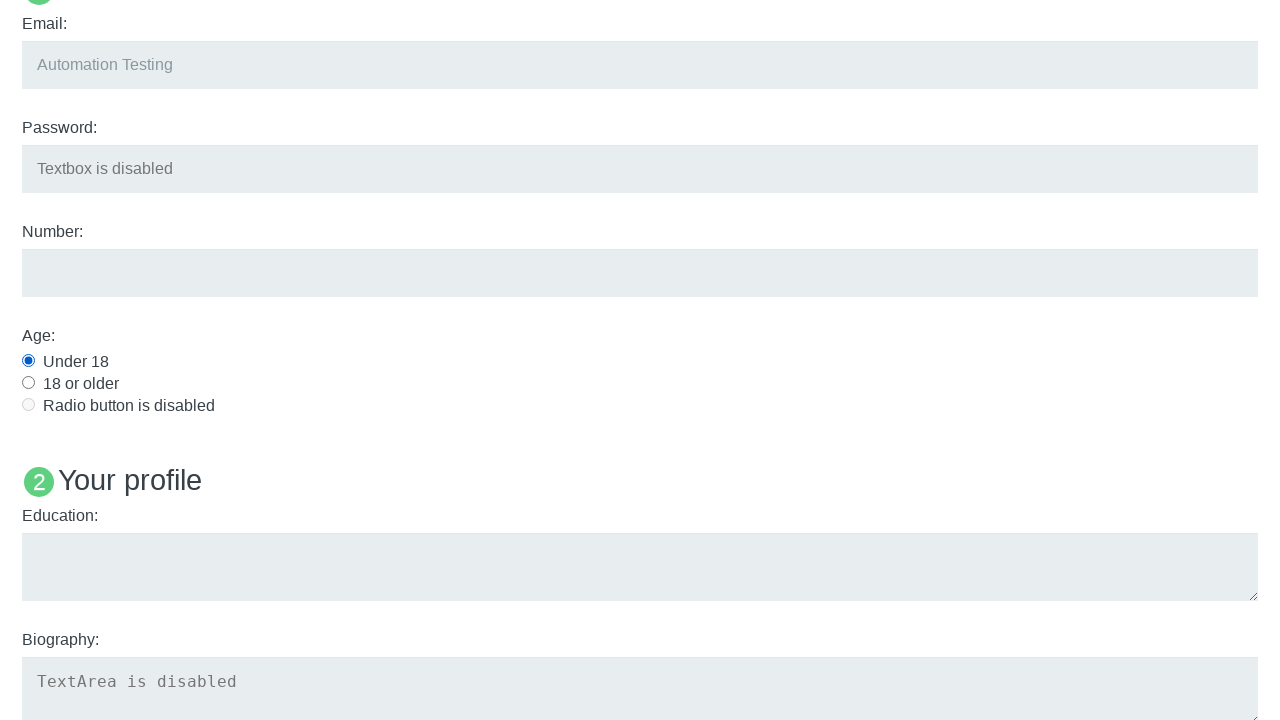

Filled education textarea with 'Automation Testing' on xpath=//textarea[@name='user_edu']
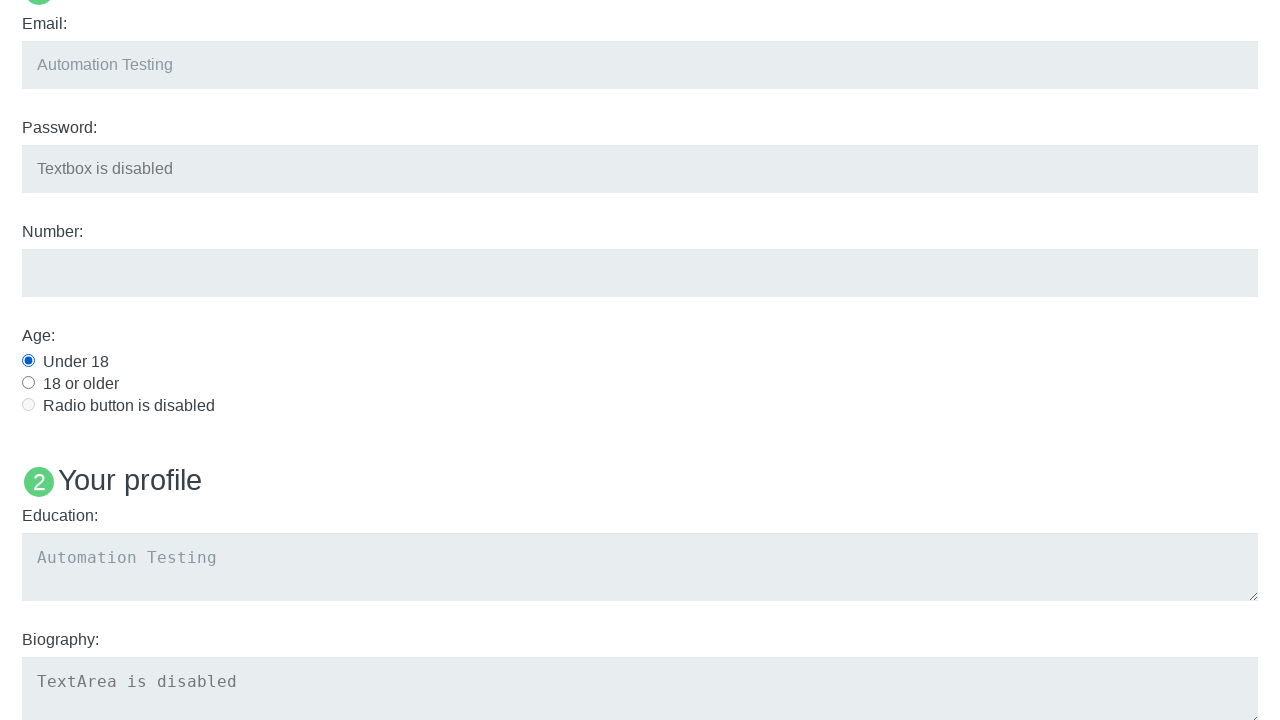

Verified first job dropdown (user_job1) is visible
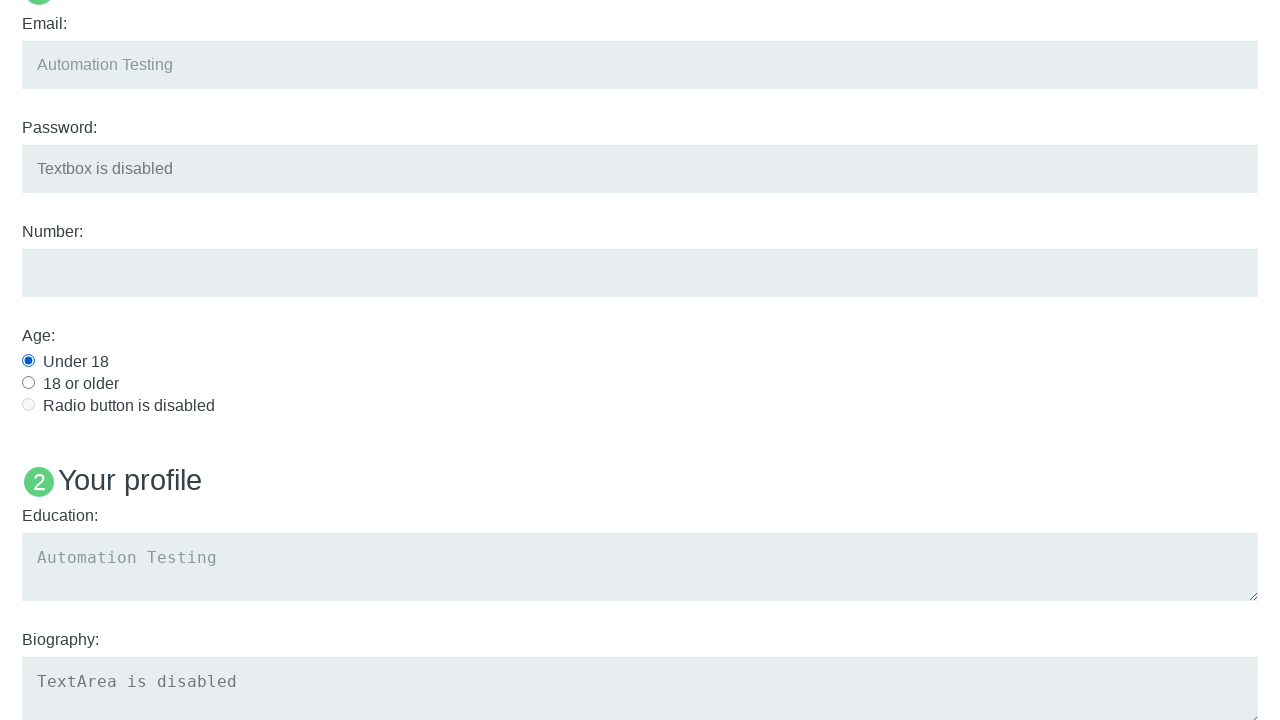

Verified second job dropdown (user_job2) is visible
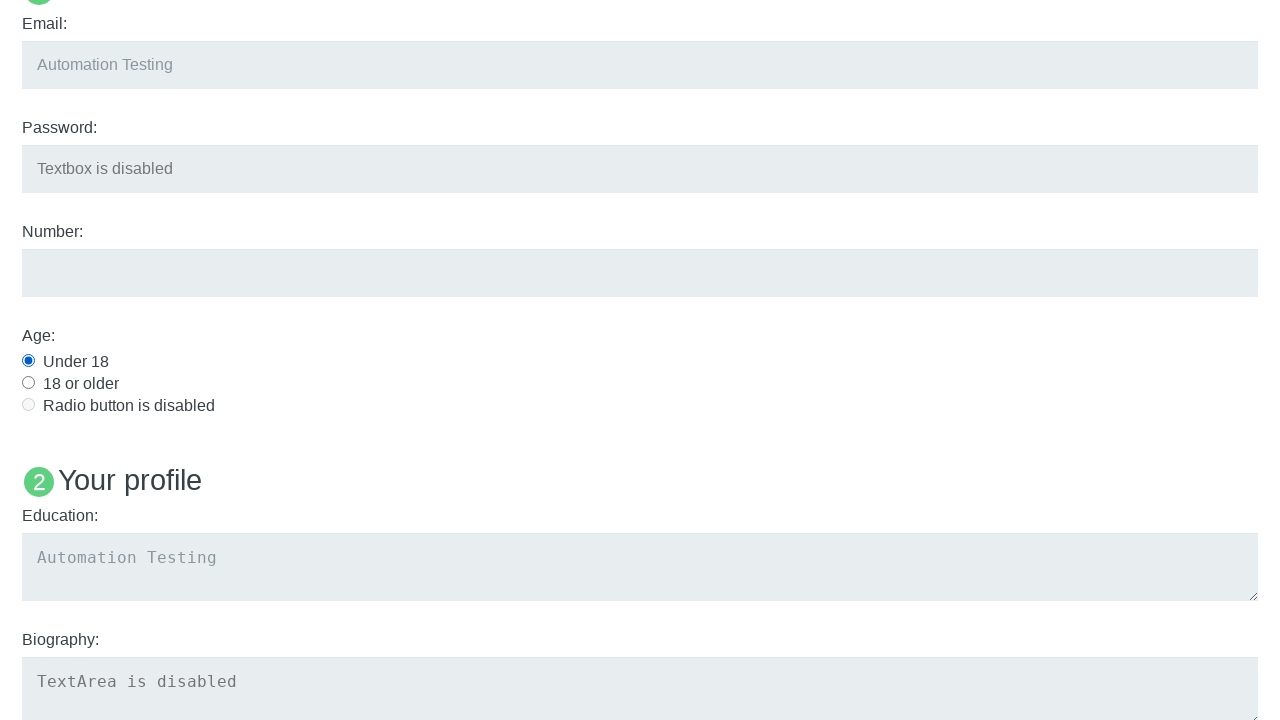

Verified 'Name: User1' text element is visible
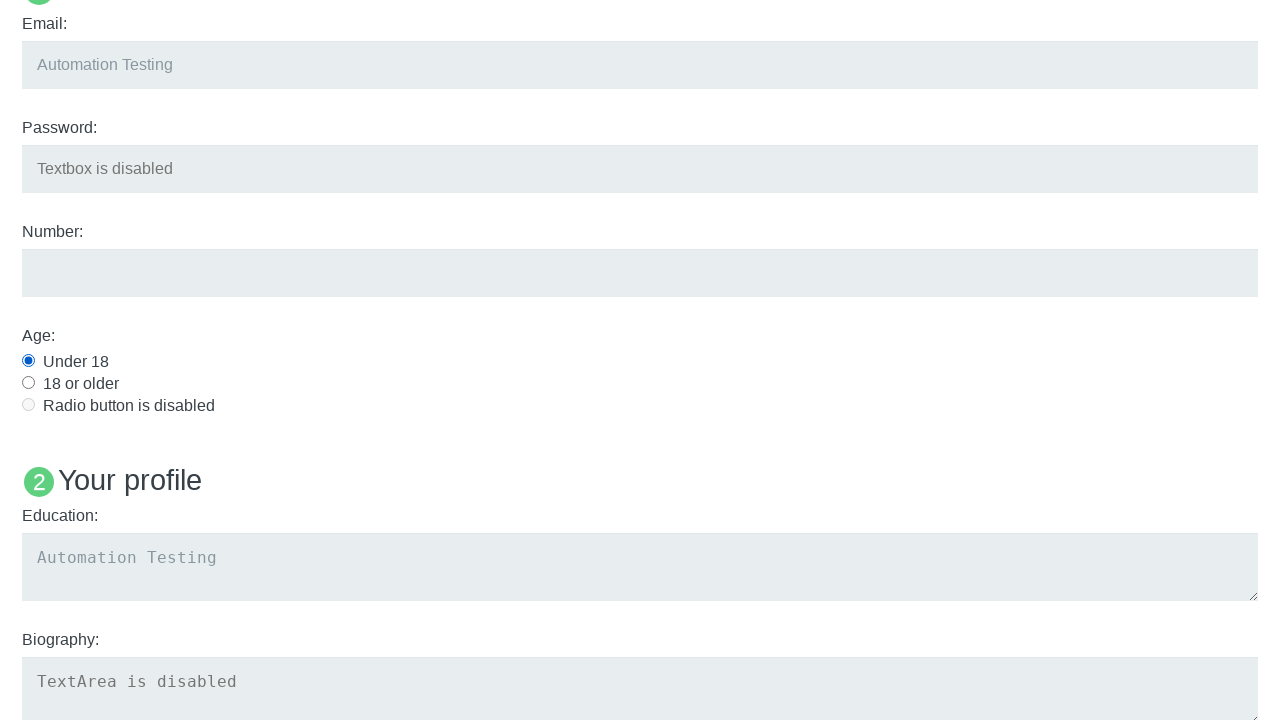

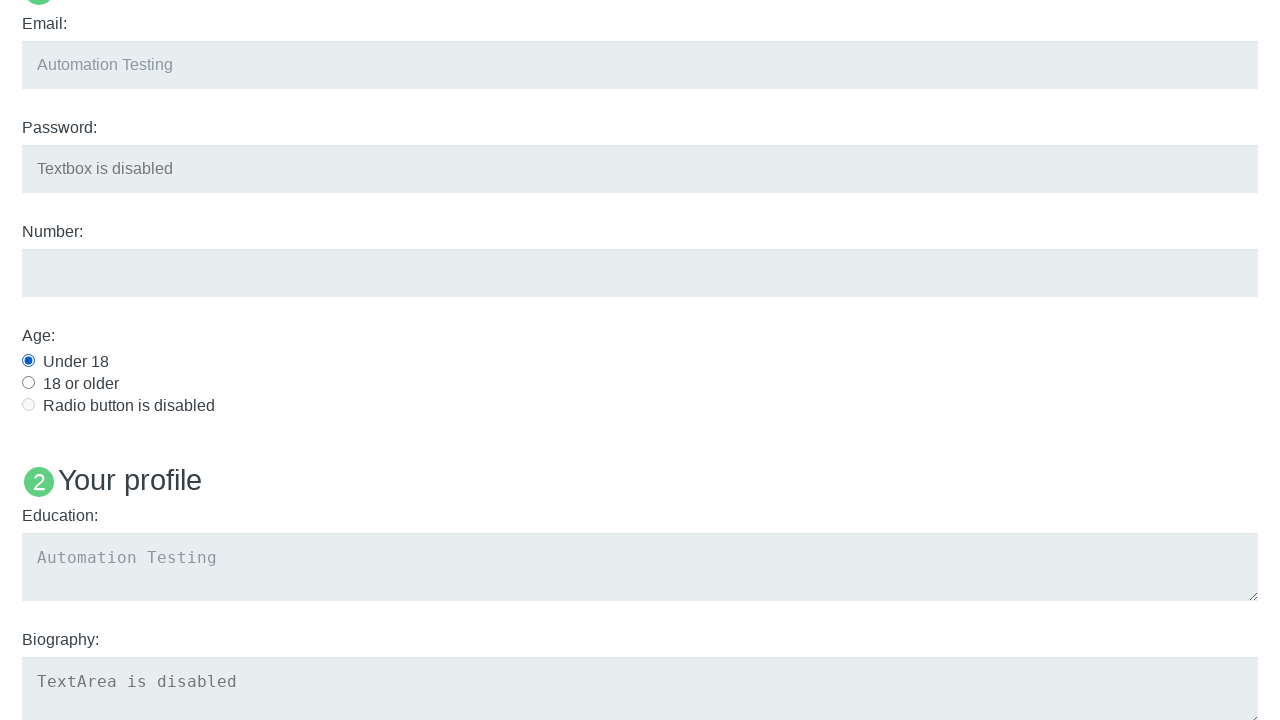